Verifies that the header middle section is visible on the home page

Starting URL: https://automationexercise.com/

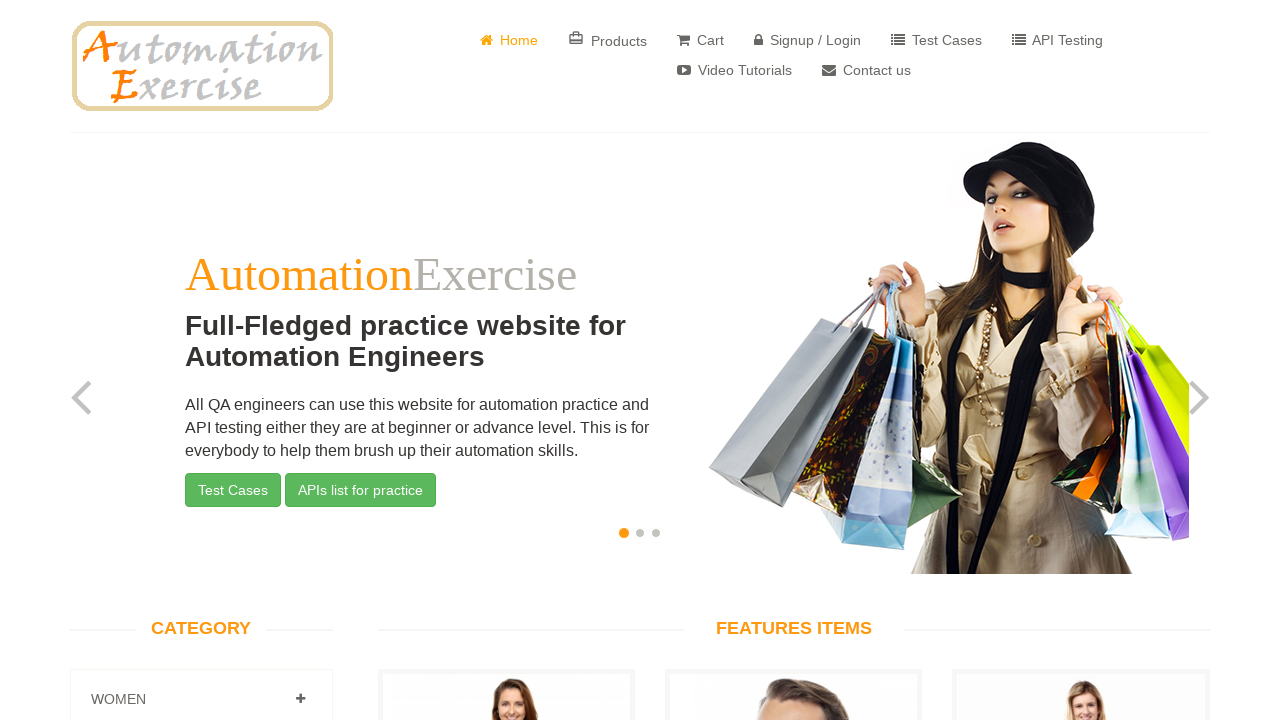

Header middle section is visible on the home page
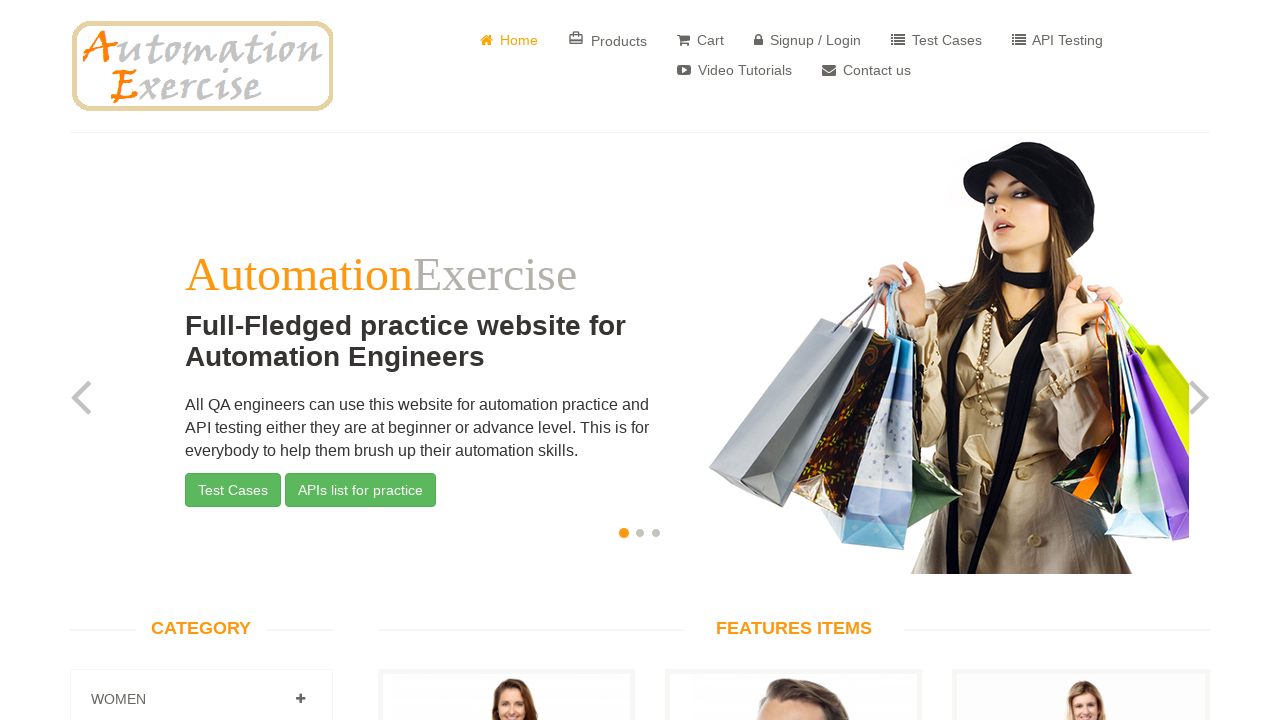

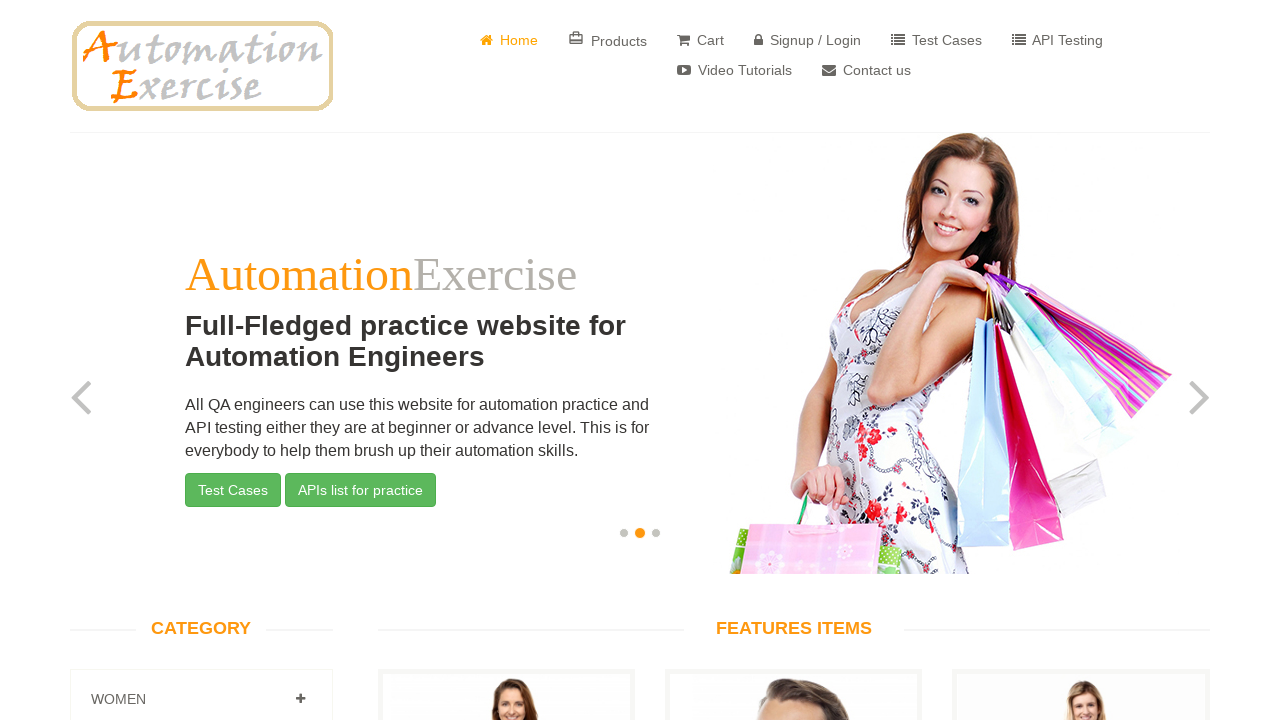